Tests browser window handling by clicking a link that opens a new tab/window to orangehrm.com, then switches between the parent and child windows to verify navigation.

Starting URL: https://opensource-demo.orangehrmlive.com/web/index.php/auth/login

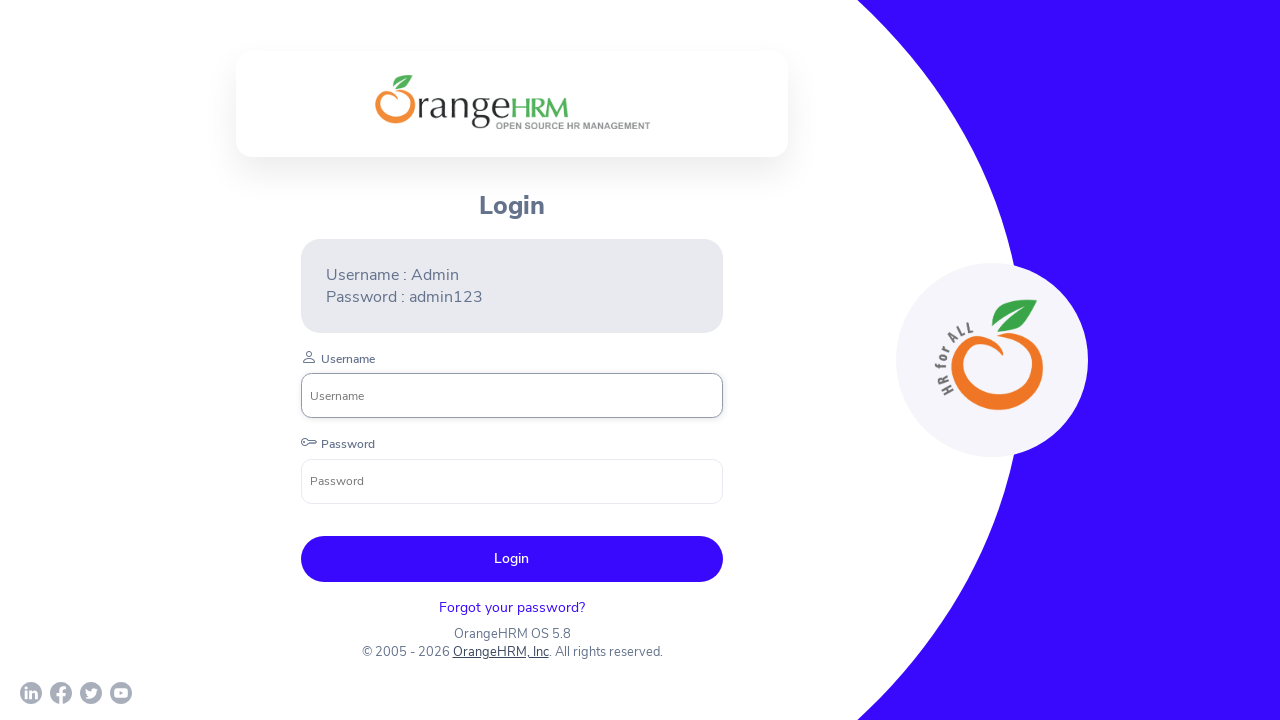

Clicked OrangeHRM link that opens in new window/tab at (500, 652) on a[href='http://www.orangehrm.com']
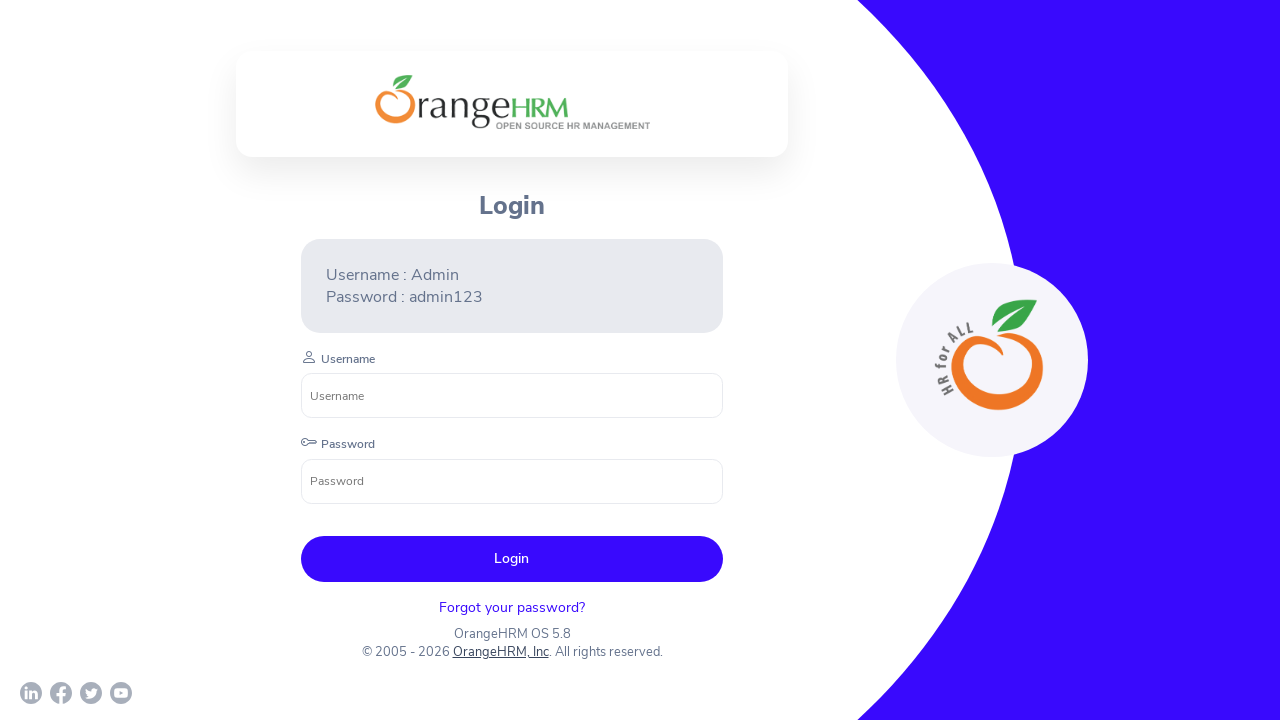

Captured new page object from context
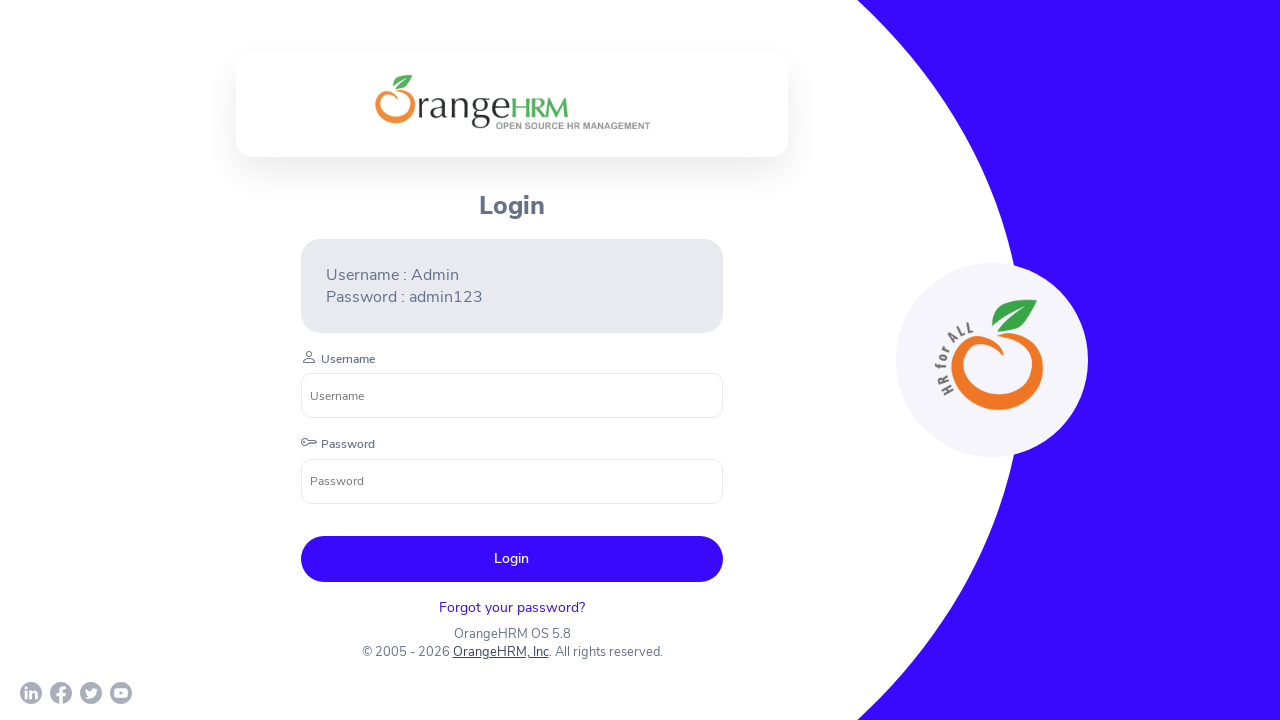

New page finished loading
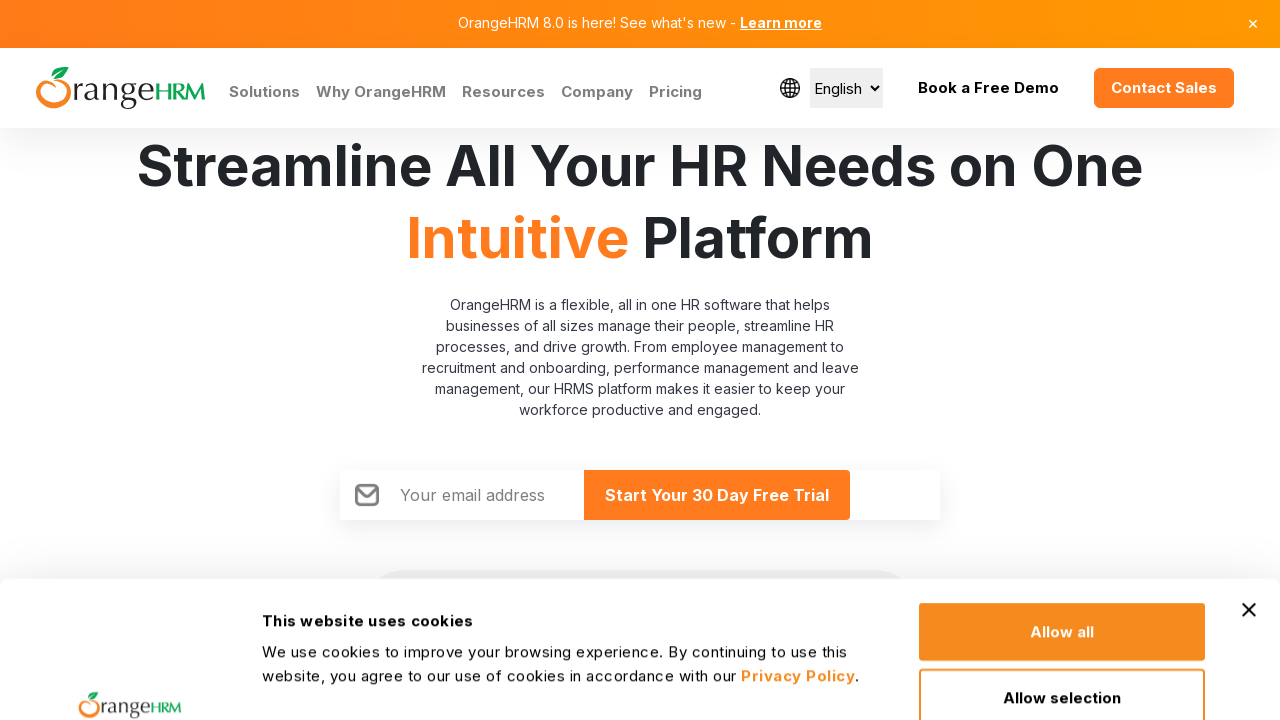

Retrieved new page title: Human Resources Management Software | HRMS | OrangeHRM
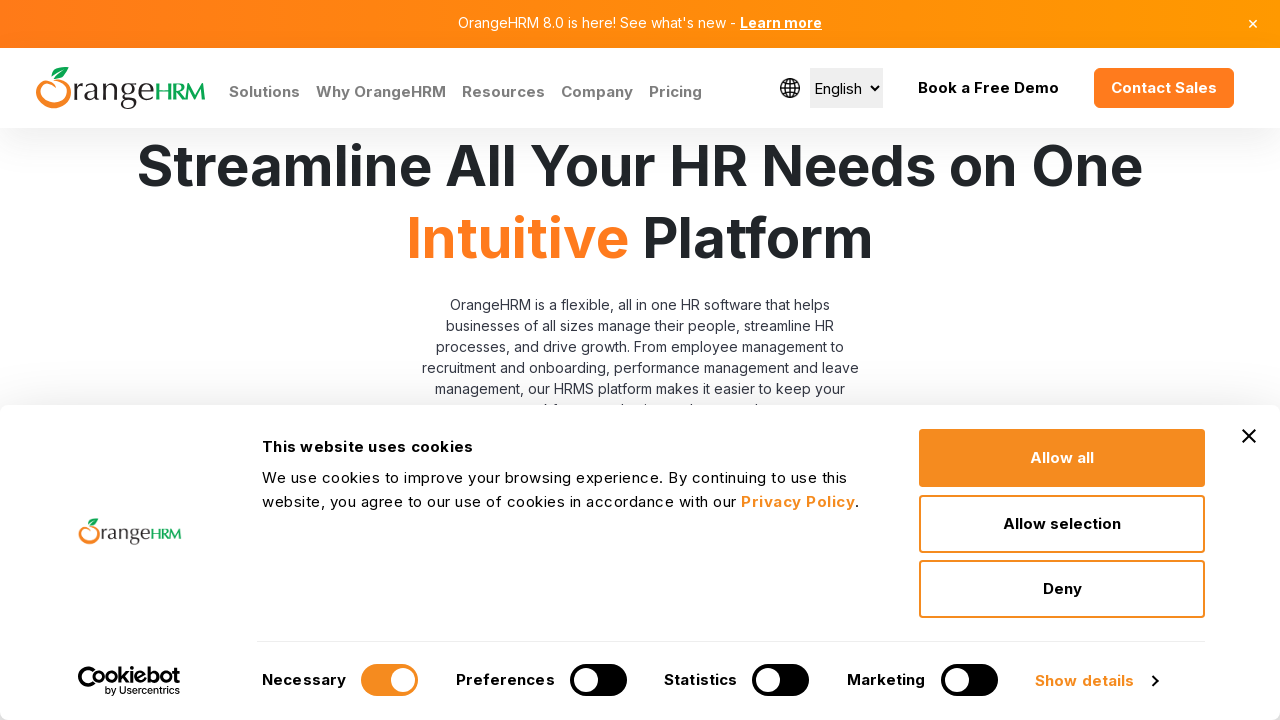

Switched back to original page and verified title: OrangeHRM
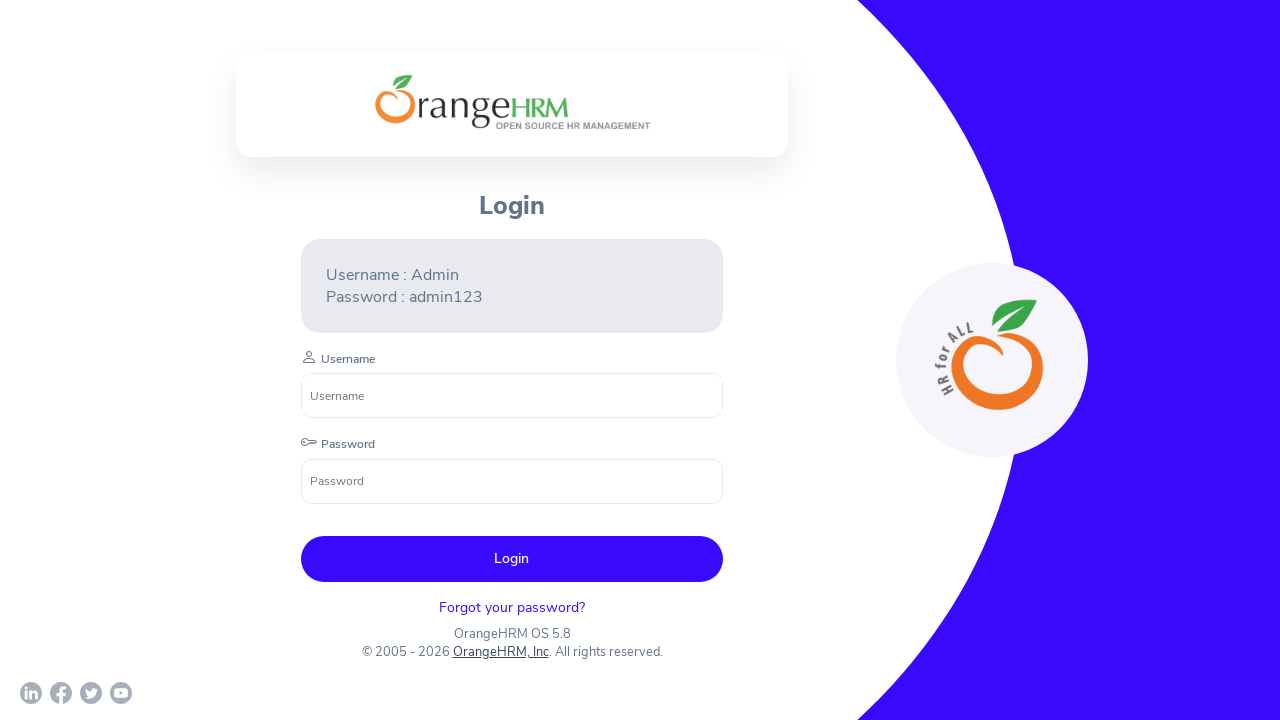

Closed the new page/tab
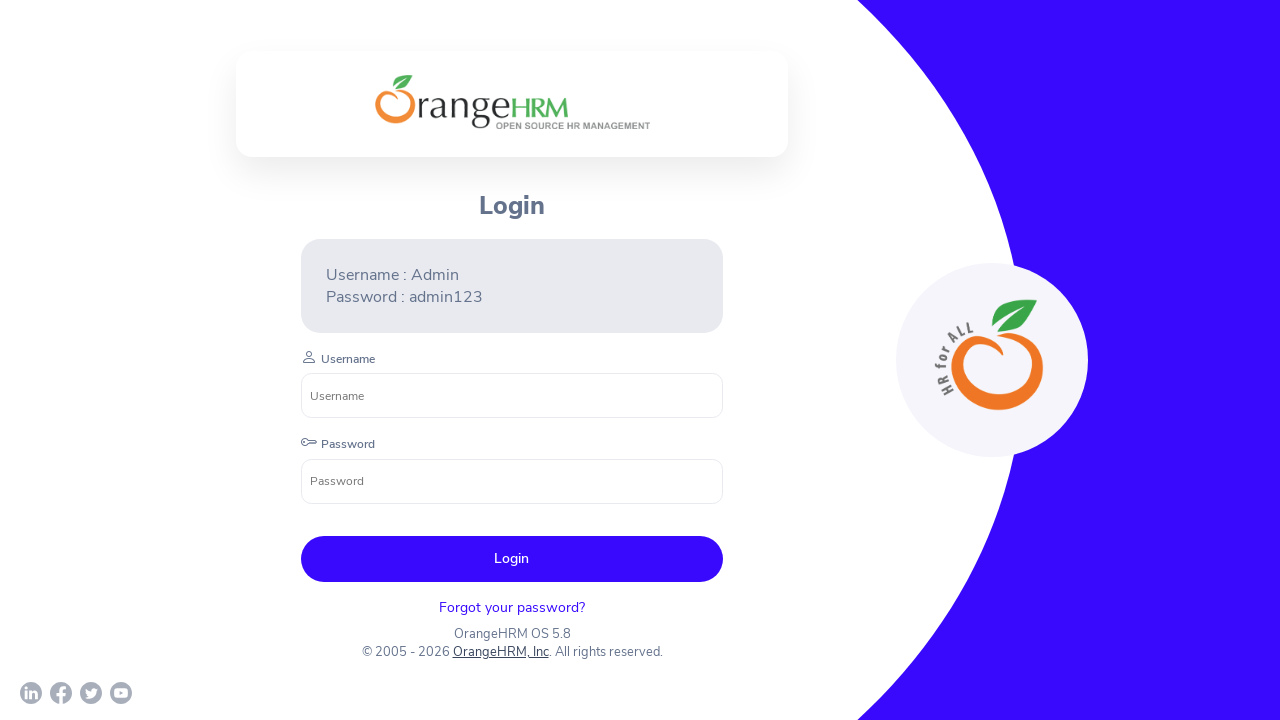

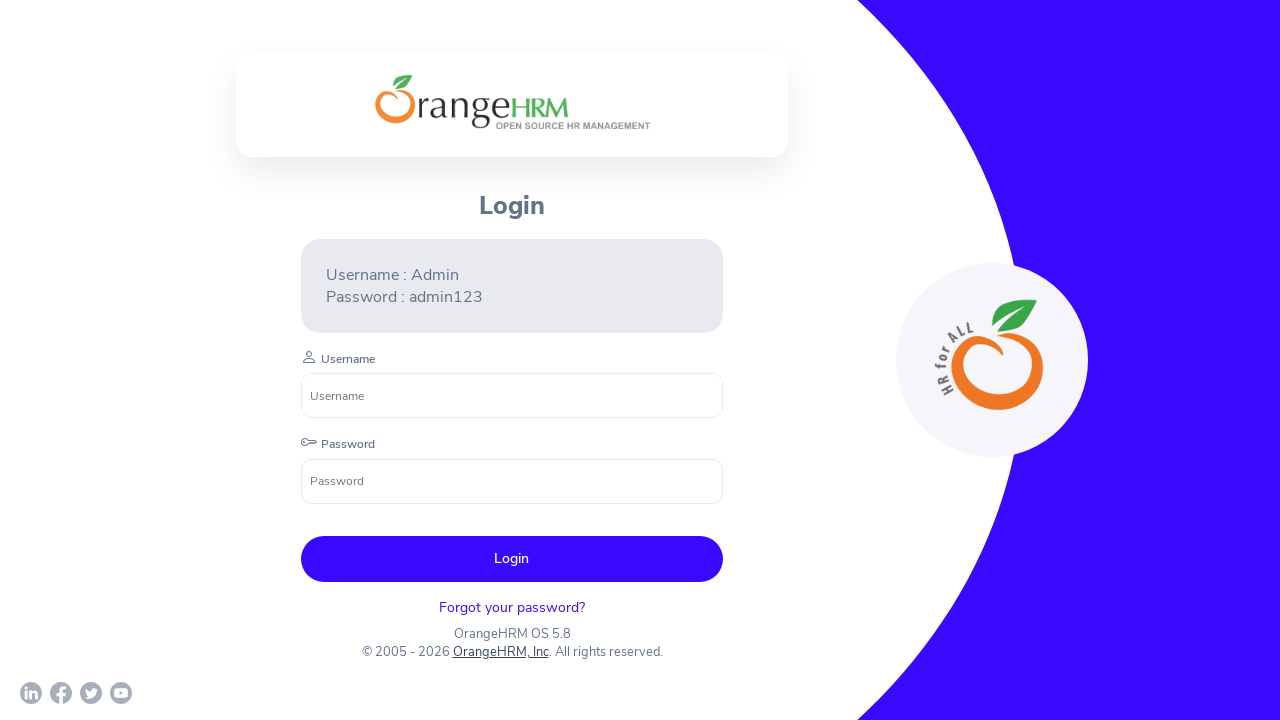